Tests form submission on an Angular practice page by filling out name, email, checkbox, and dropdown fields, then submitting and verifying success message

Starting URL: http://rahulshettyacademy.com/angularpractice/

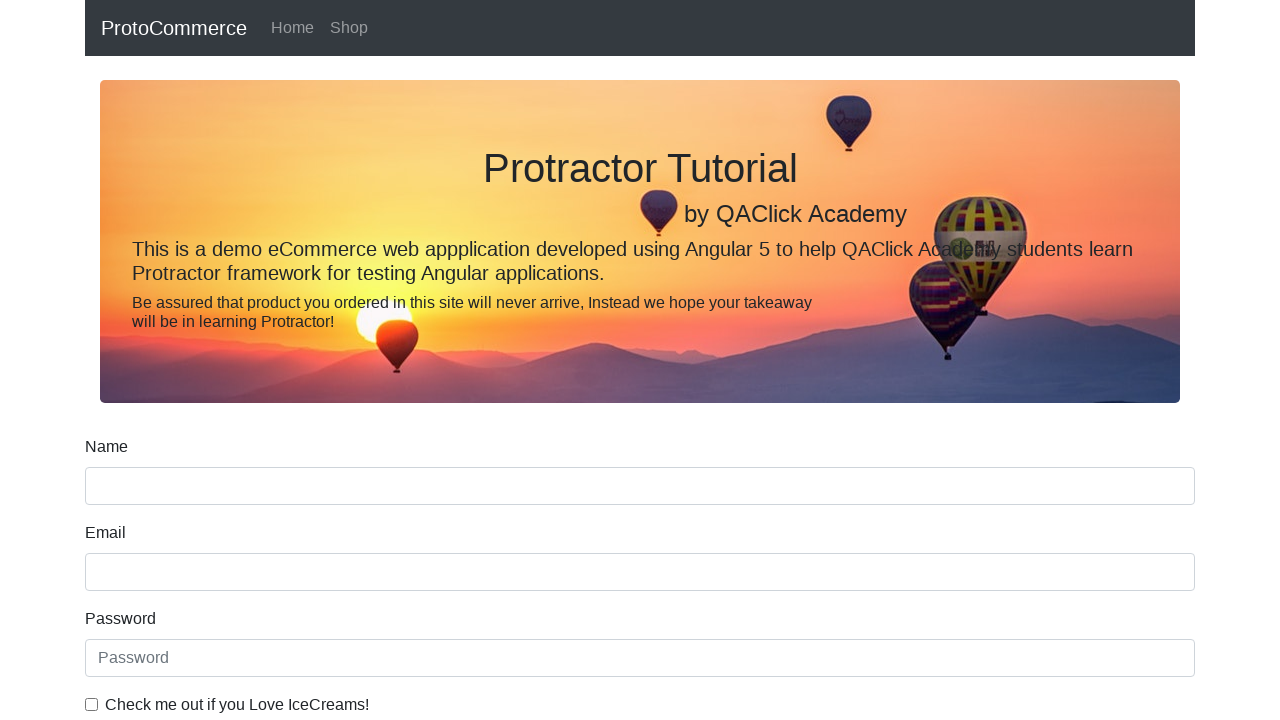

Navigated to Angular practice page
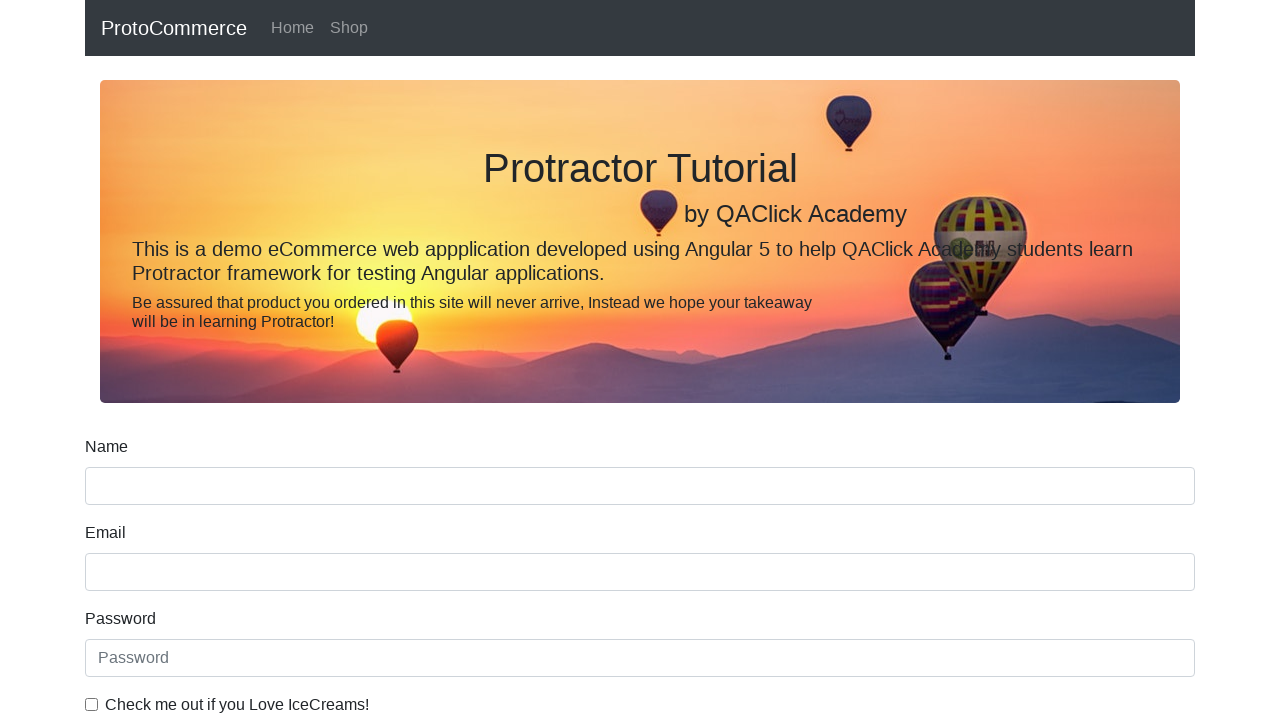

Filled name field with 'Darshan' on input[name='name']
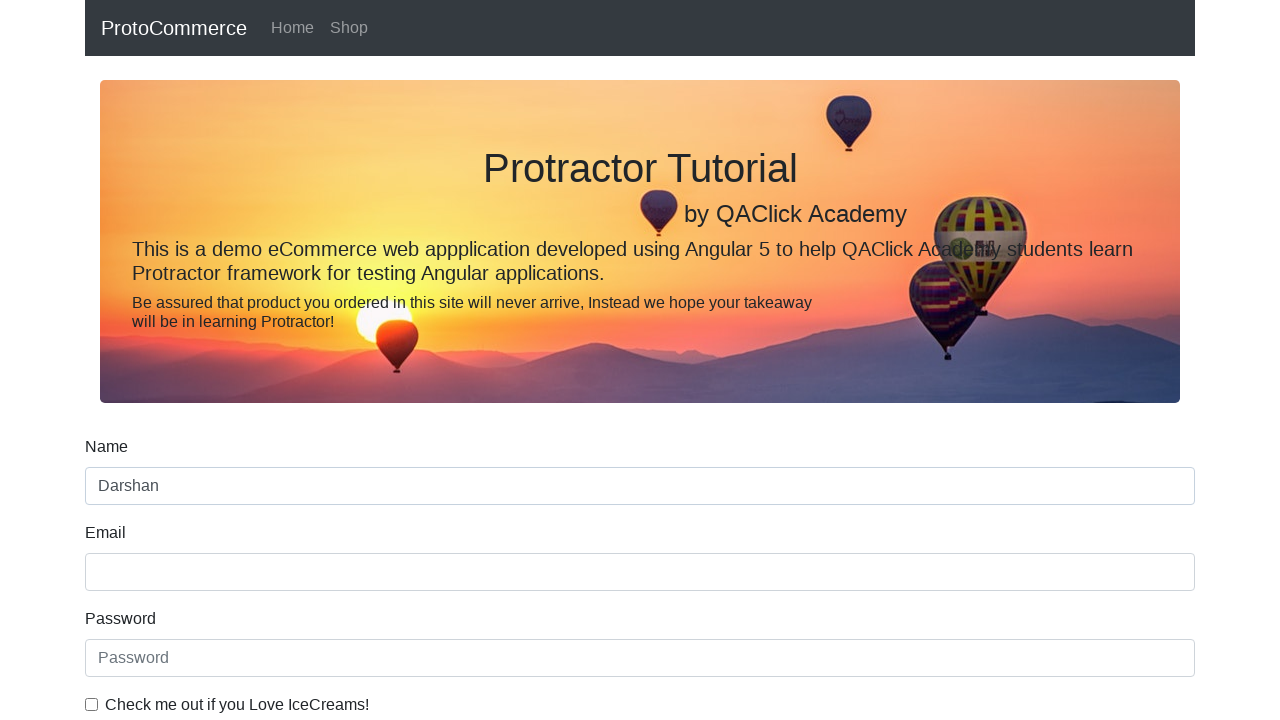

Filled email field with 'darshan@gmail.com' on input[name='email']
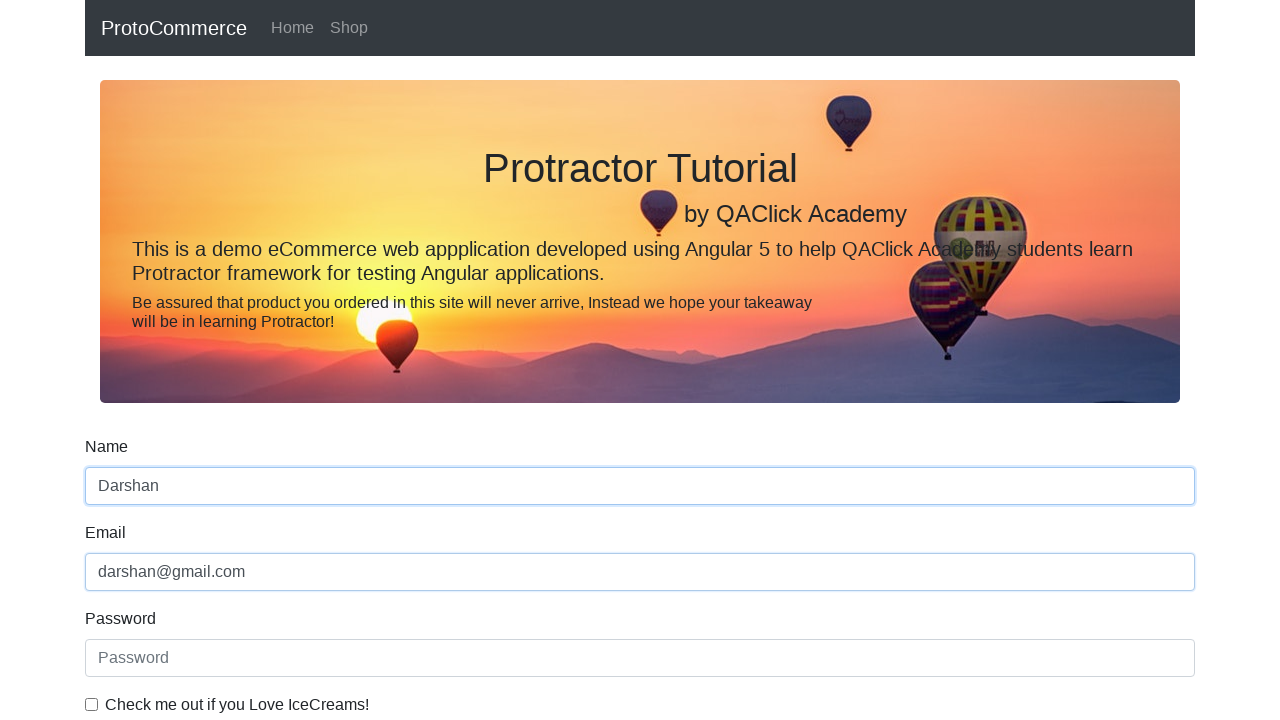

Clicked checkbox to agree to terms at (92, 704) on #exampleCheck1
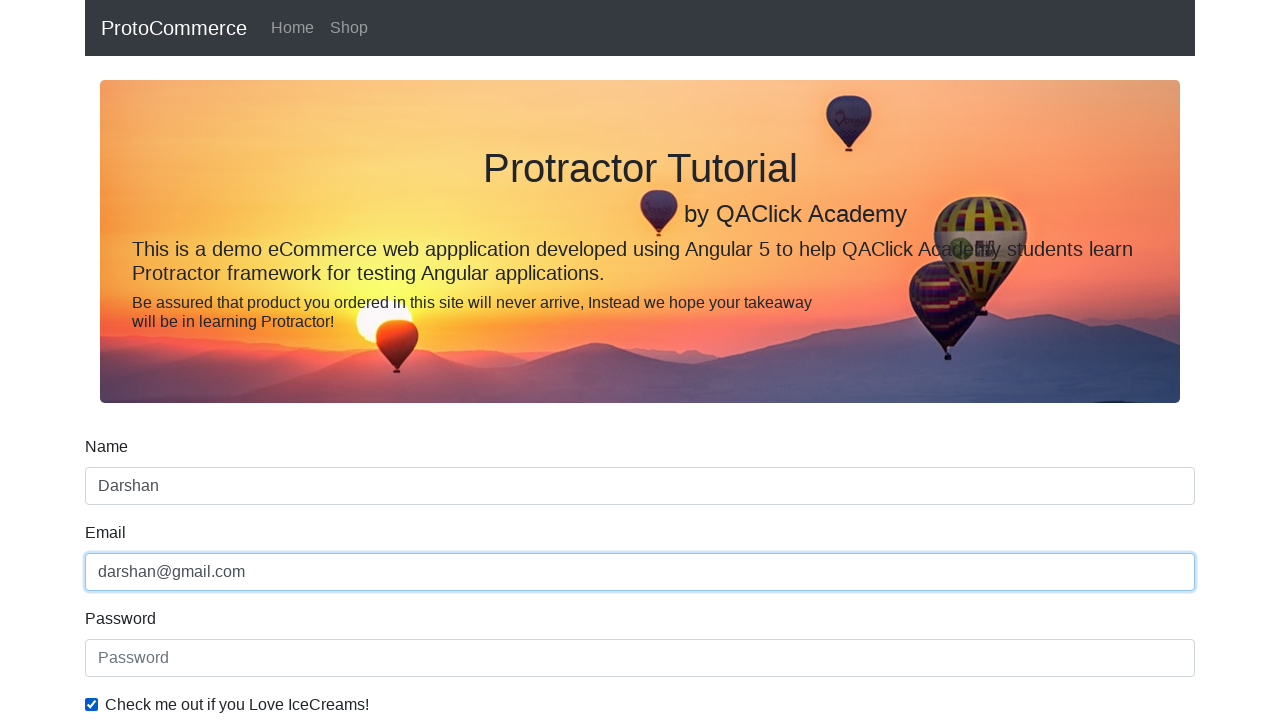

Selected 'Female' from gender dropdown on #exampleFormControlSelect1
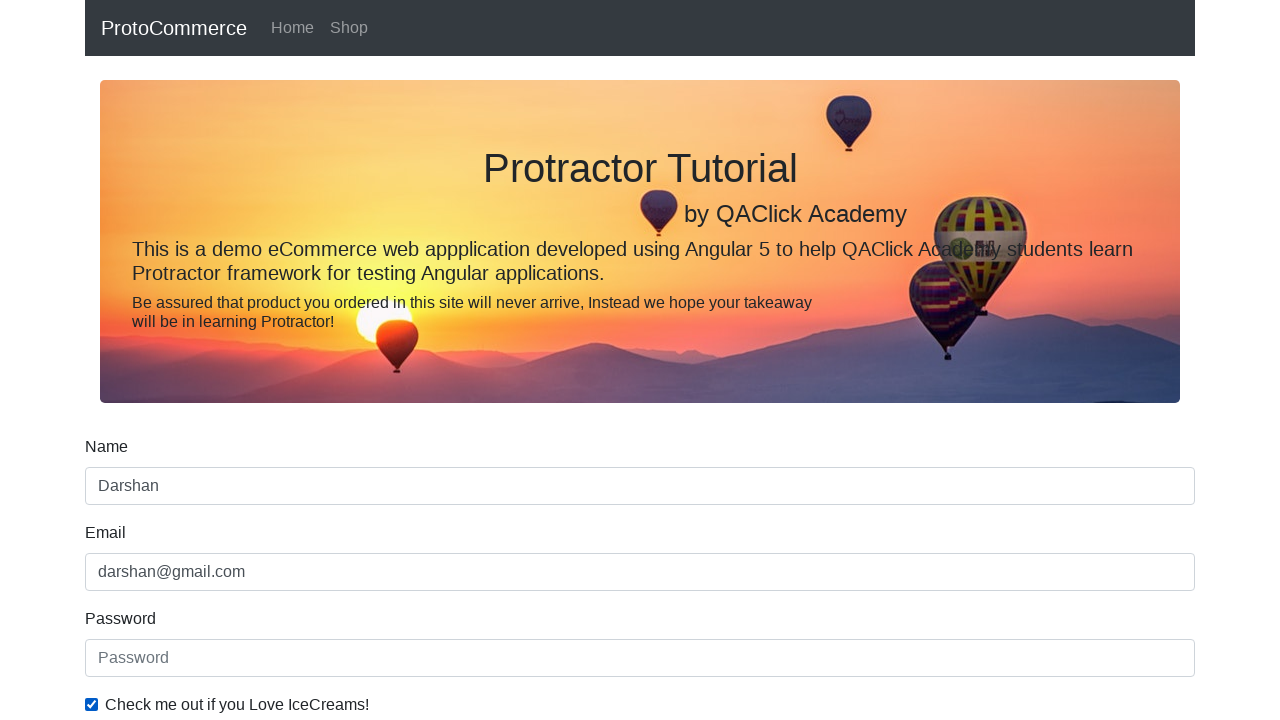

Clicked form submit button at (123, 491) on xpath=//input[@type='submit']
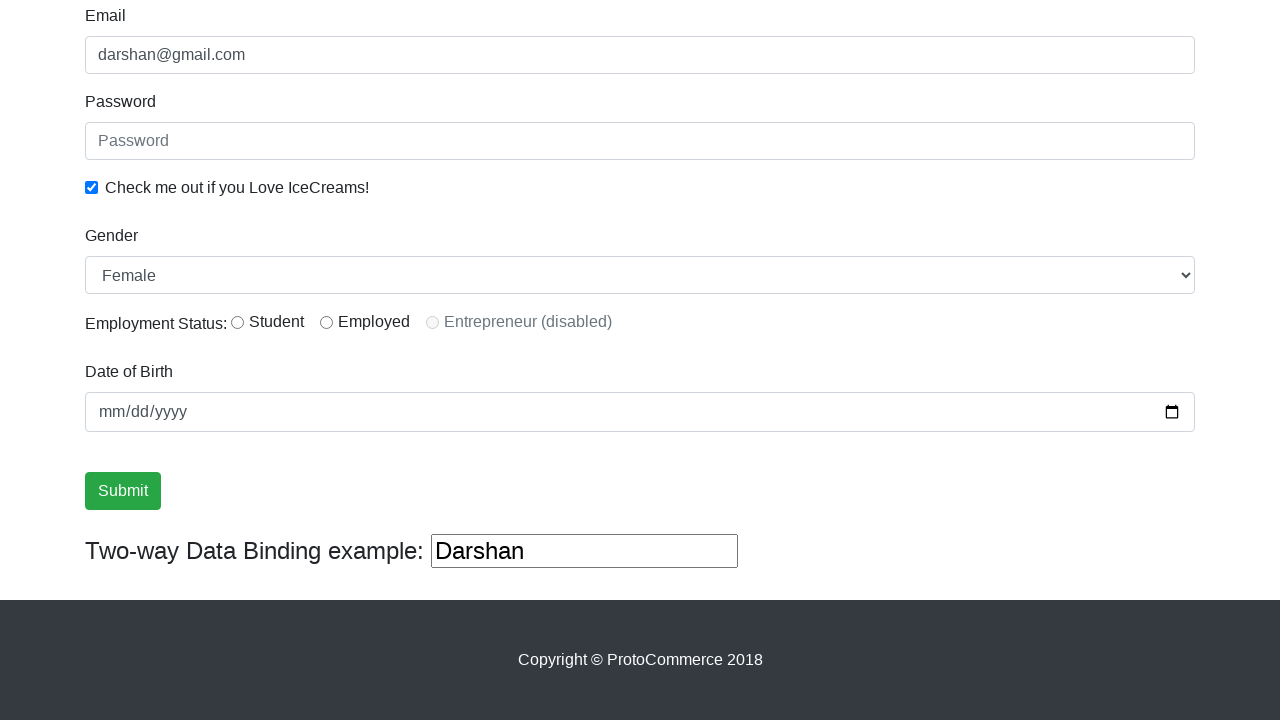

Success message appeared after form submission
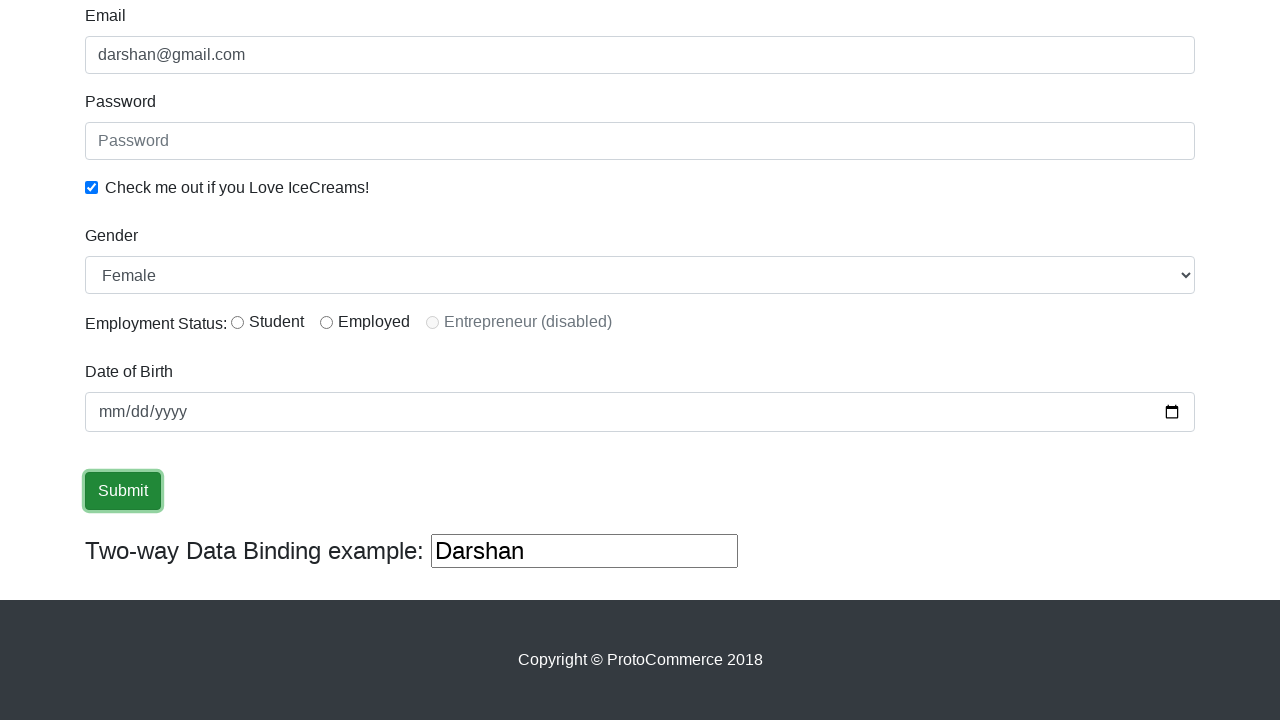

Retrieved success message: 
                    ×
                    Success! The Form has been submitted successfully!.
                  
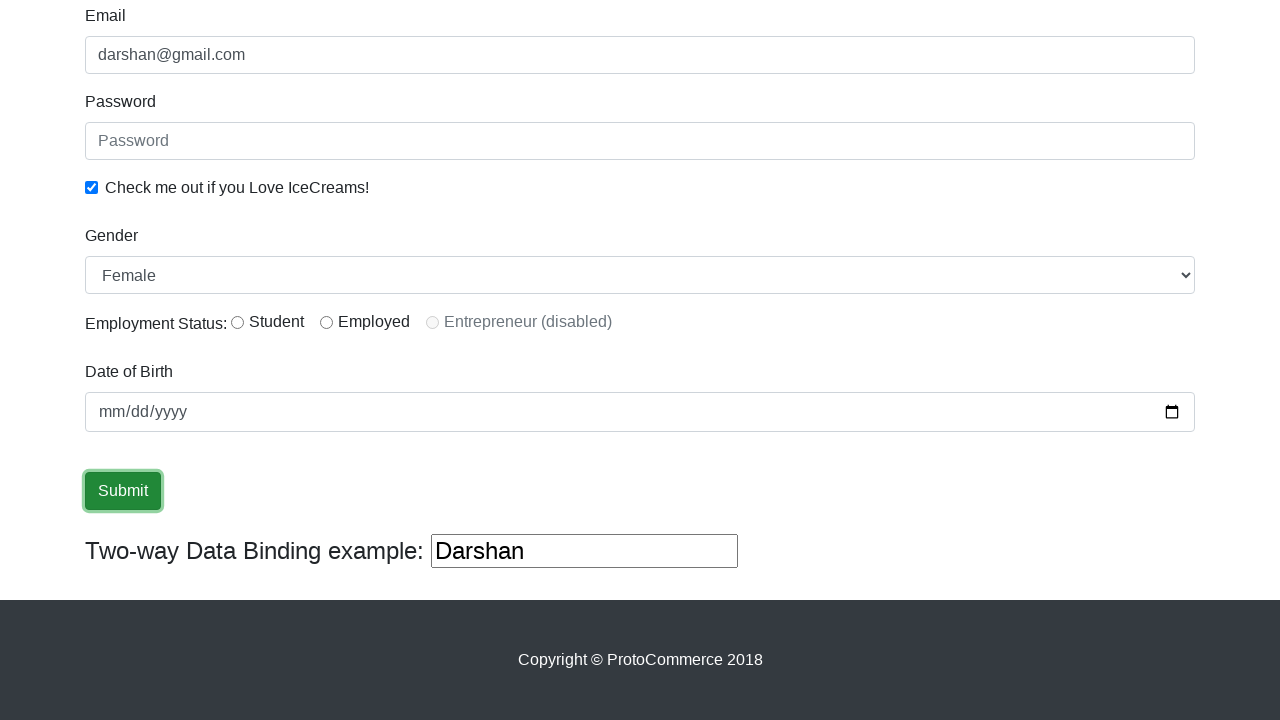

Verified that success message contains 'Success'
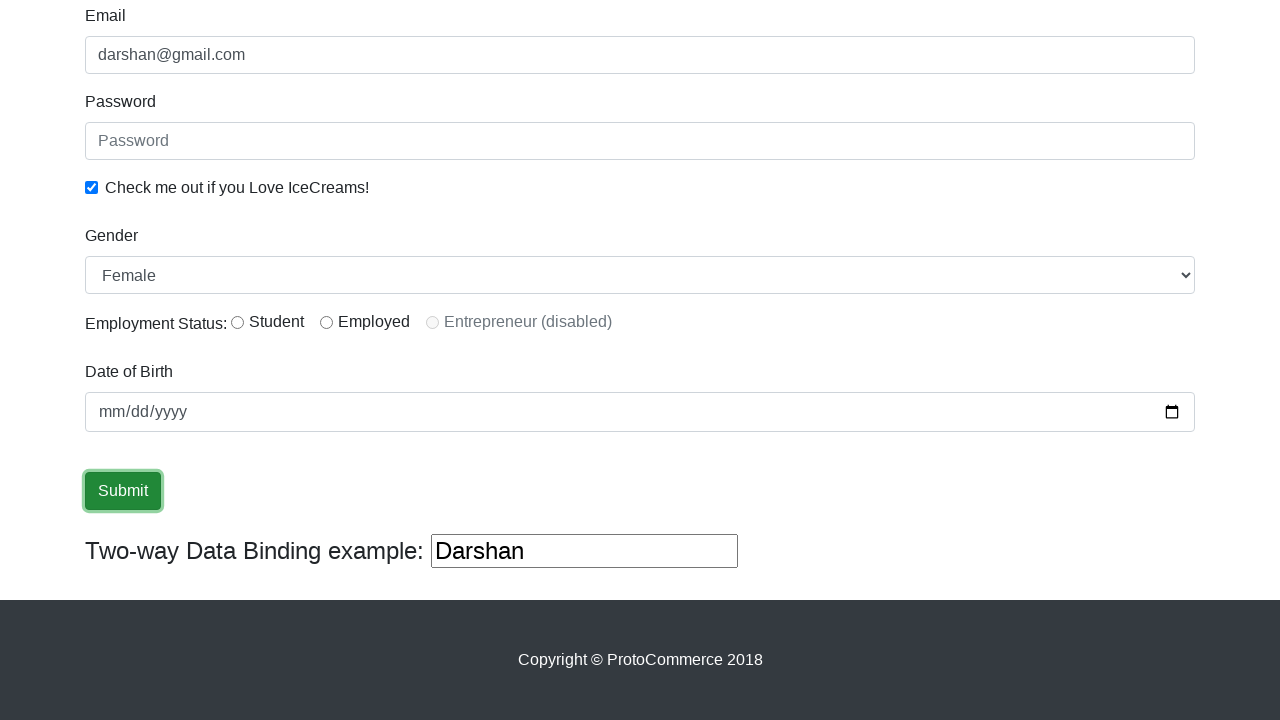

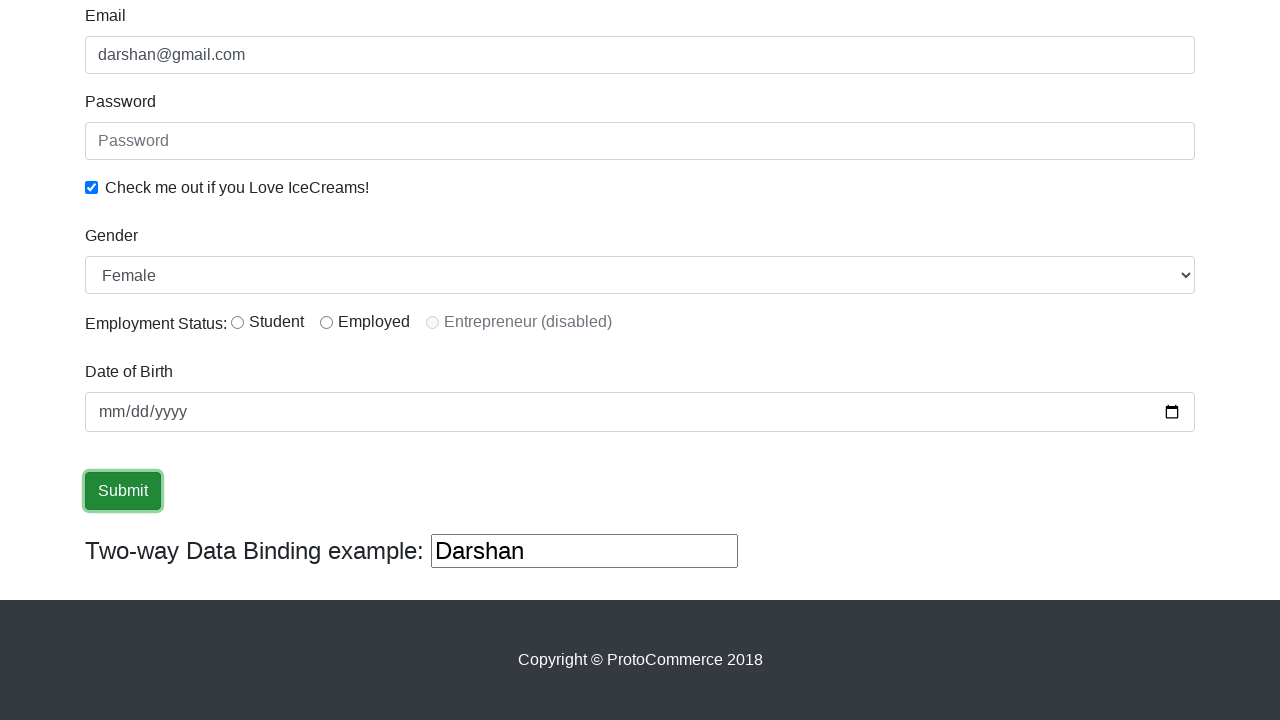